Tests a web form by filling in a text field, submitting the form, and verifying the success message

Starting URL: https://www.selenium.dev/selenium/web/web-form.html

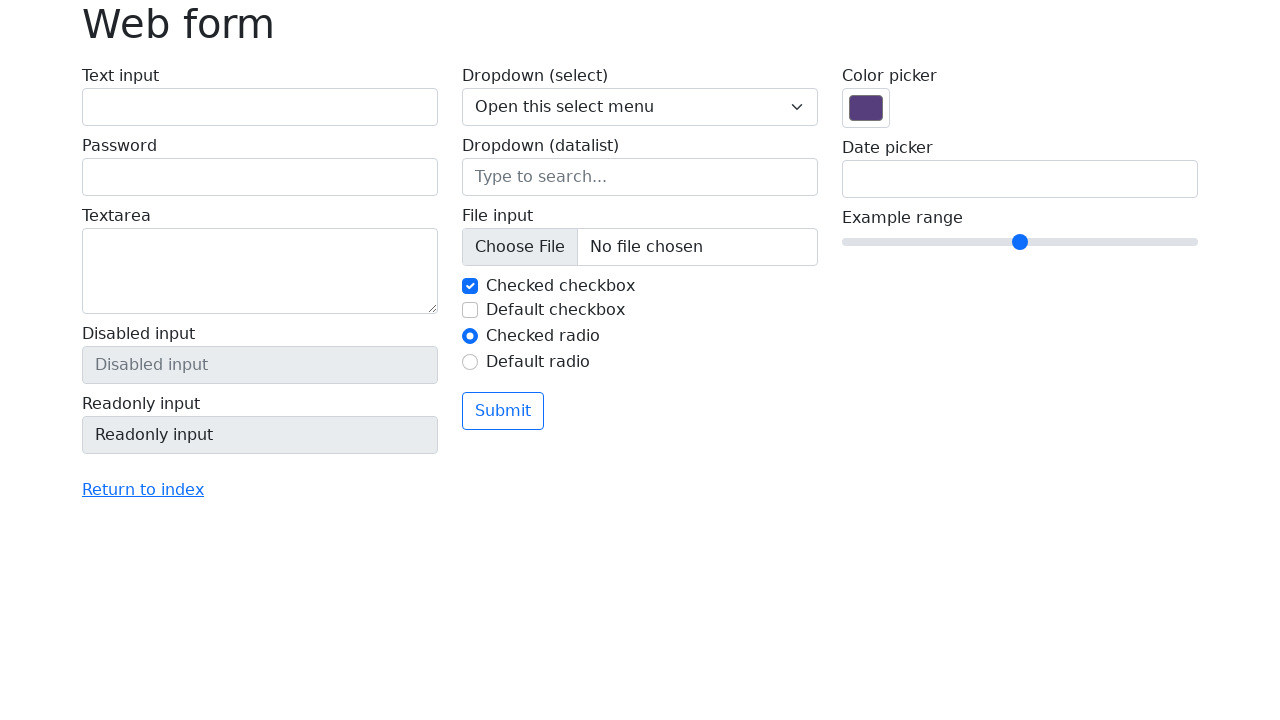

Filled text field with 'Selenium' on input[name='my-text']
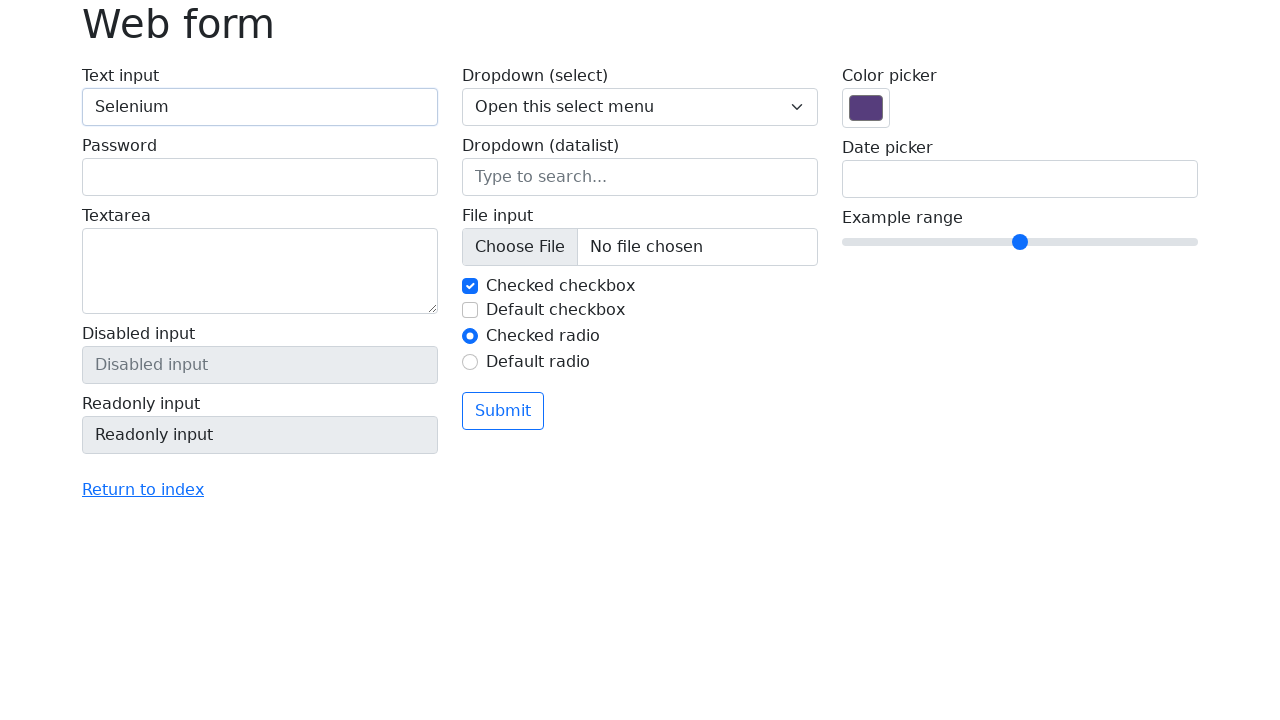

Clicked submit button at (503, 411) on button[type='submit']
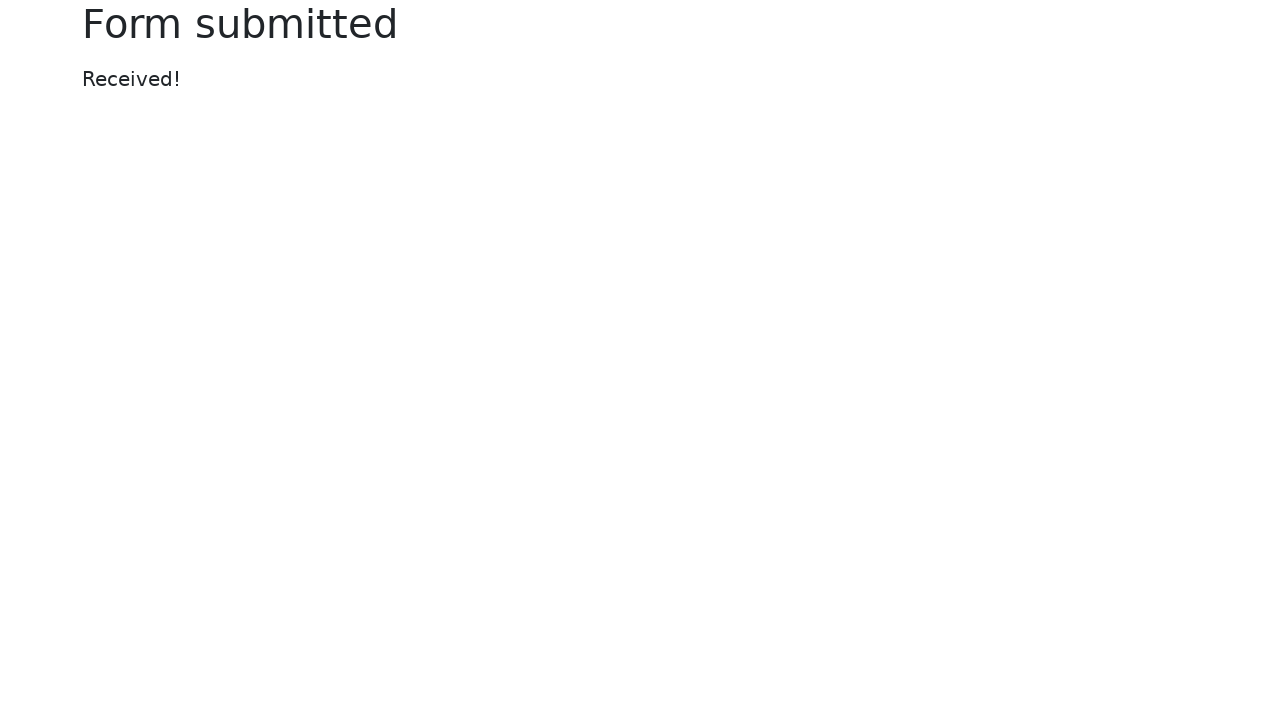

Success message appeared
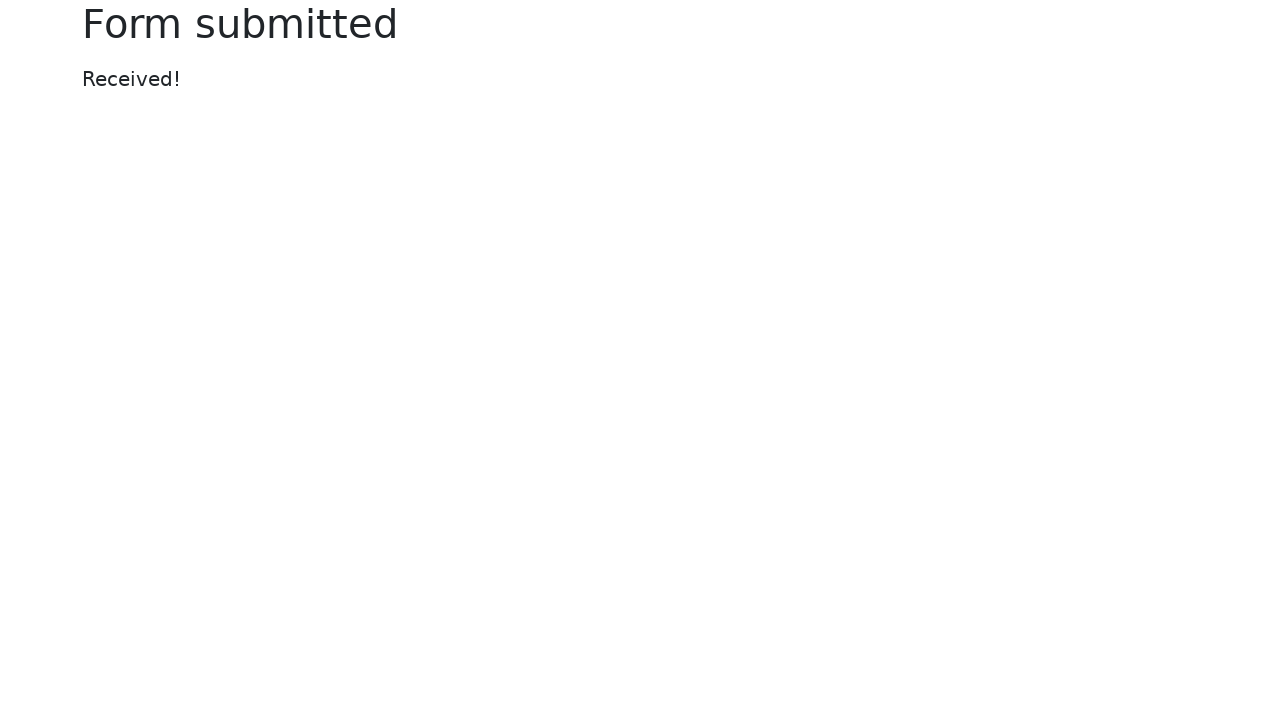

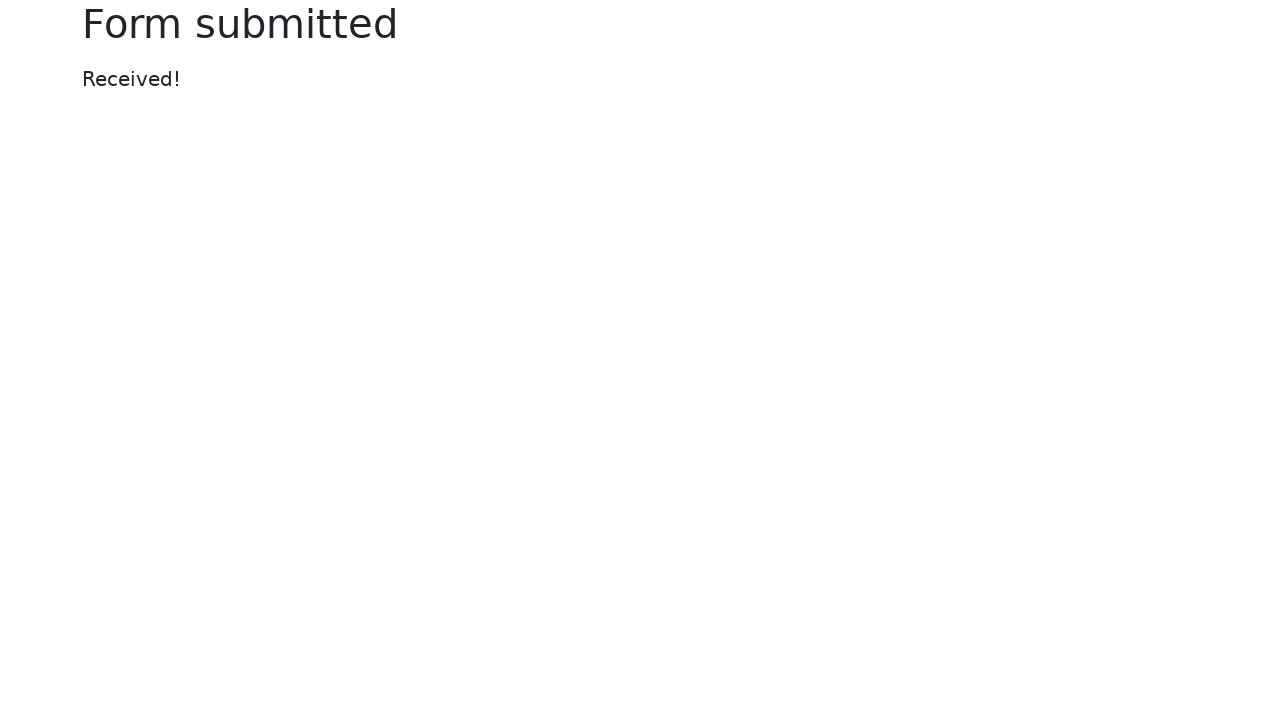